Tests a form by filling in first name, last name, city, and country fields using different selector strategies, then submits the form

Starting URL: http://suninjuly.github.io/find_xpath_form

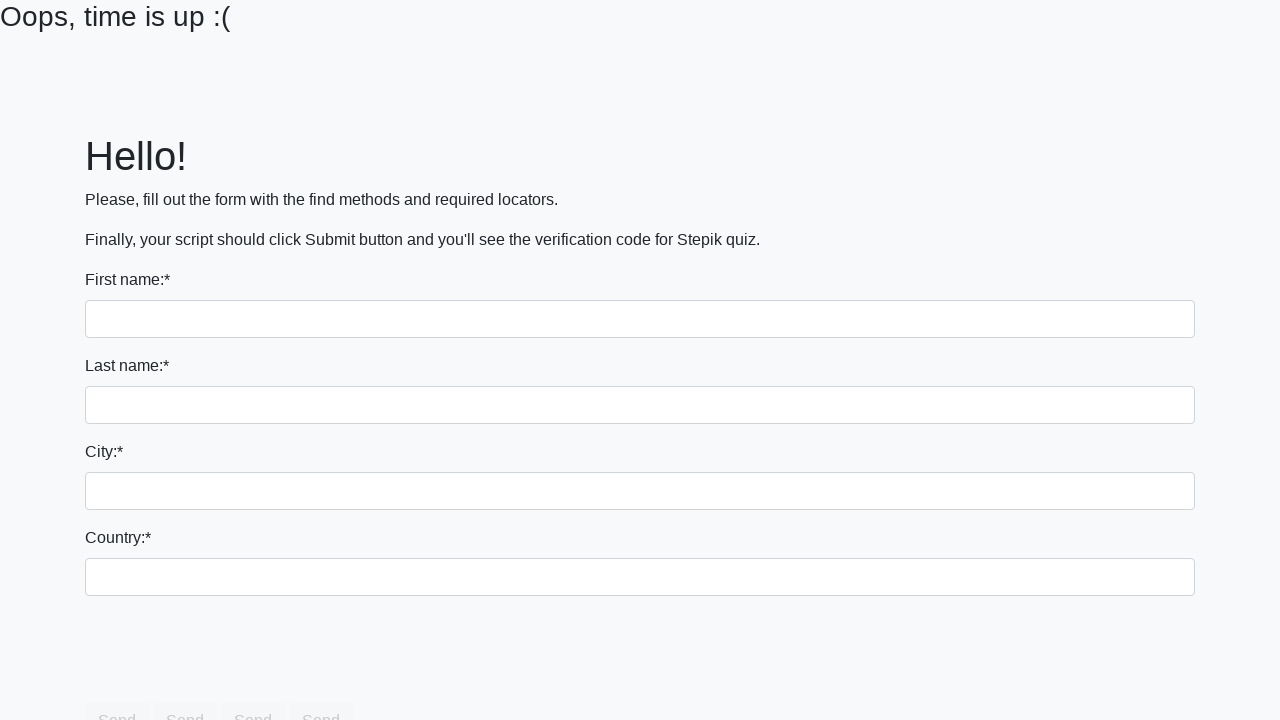

Navigated to form page at http://suninjuly.github.io/find_xpath_form
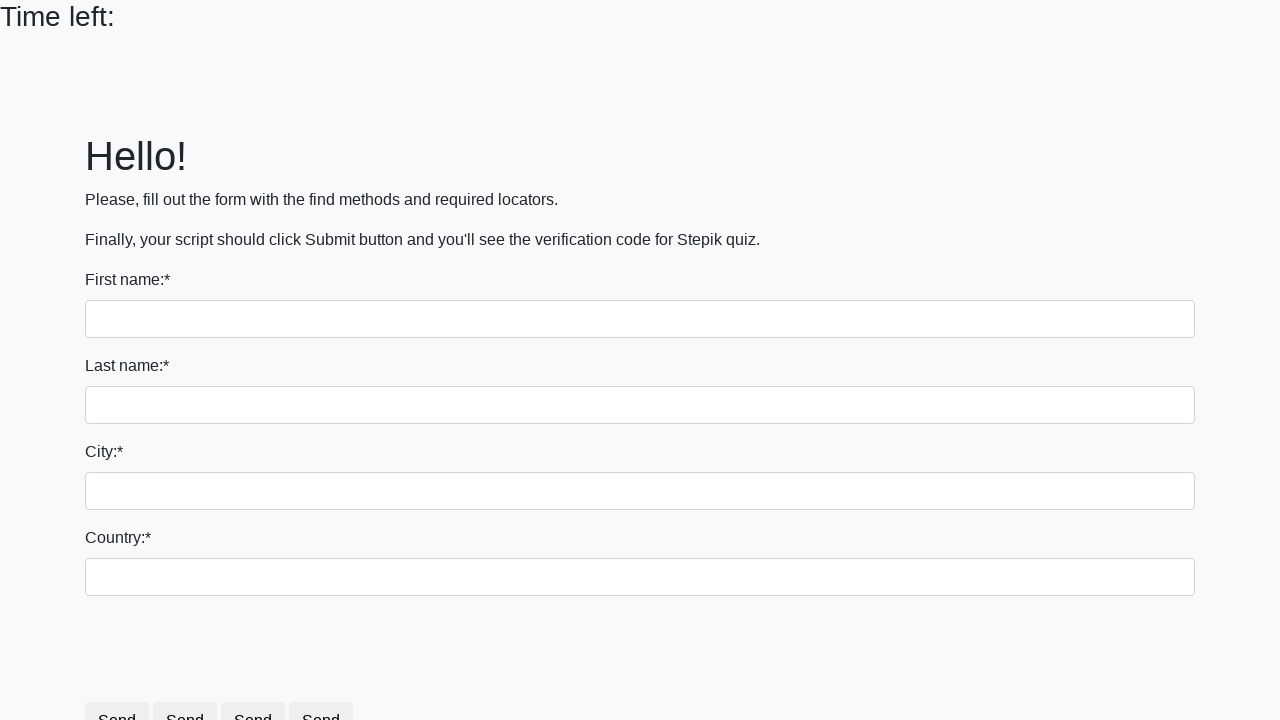

Filled first name field with 'Ivan' on input:first-of-type
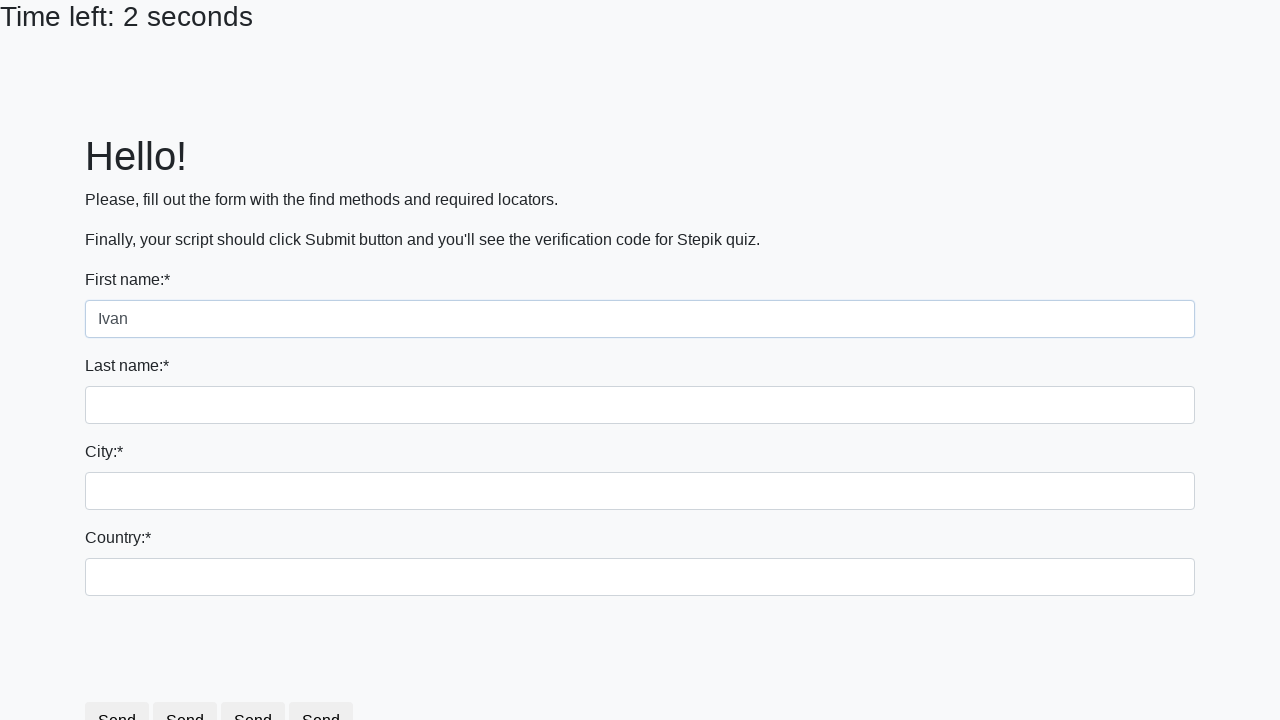

Filled last name field with 'Petrov' on input[name='last_name']
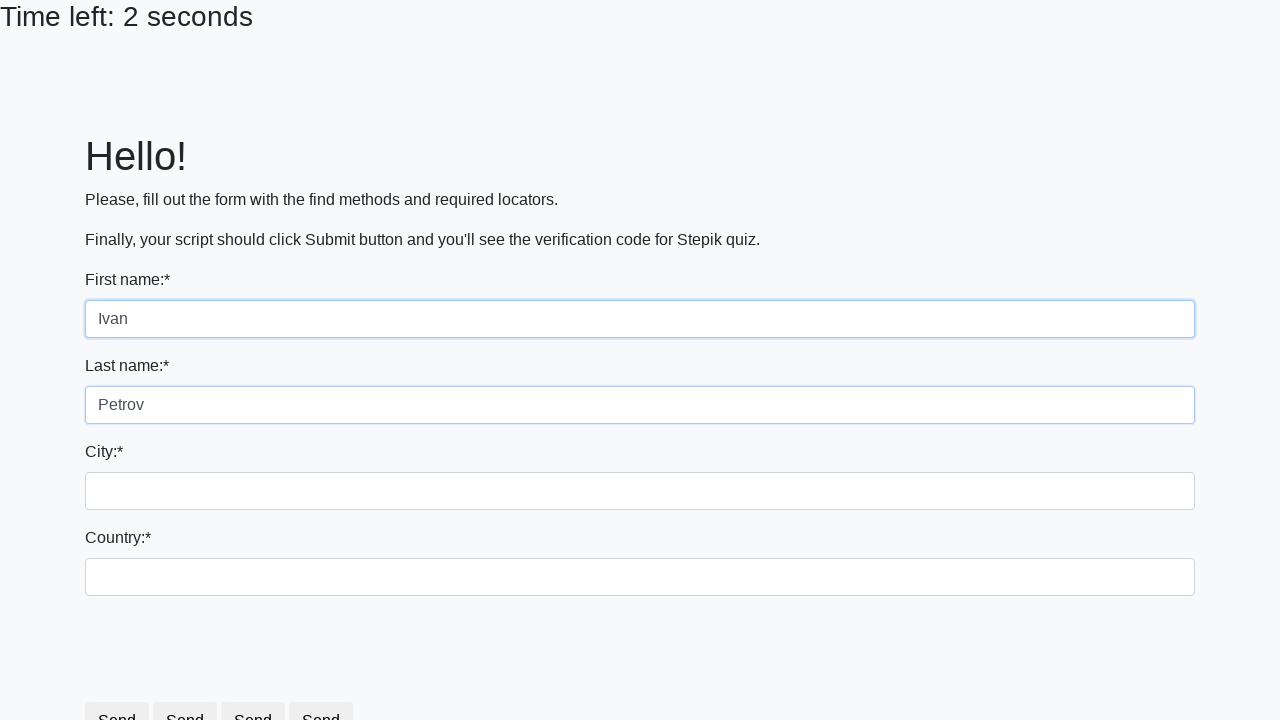

Filled city field with 'Smolensk' on .form-control.city
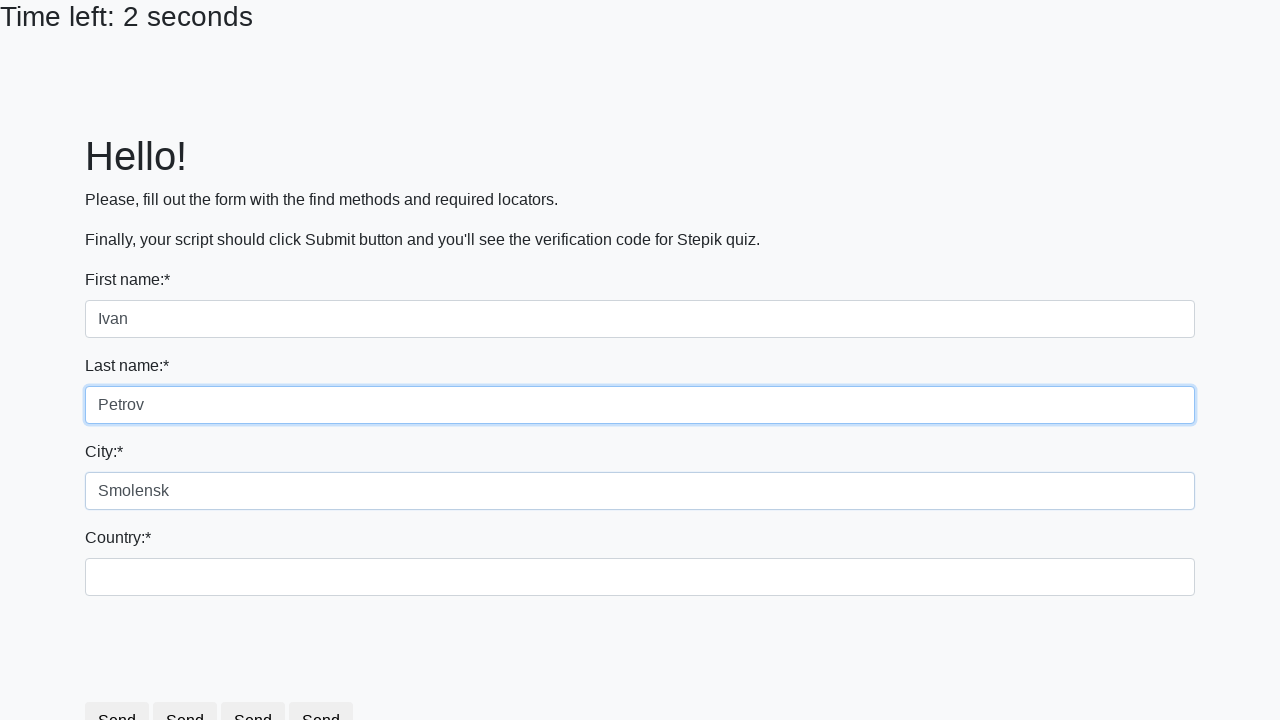

Filled country field with 'Russia' on #country
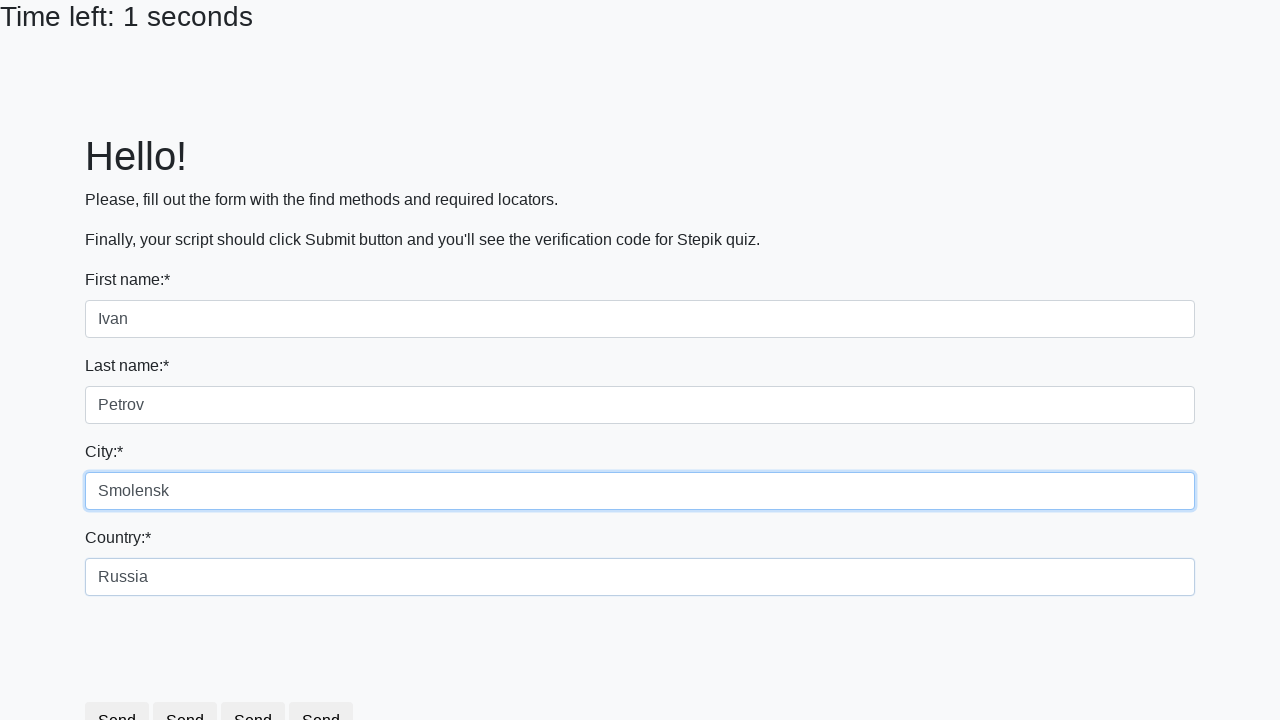

Clicked submit button to submit form at (259, 685) on button[type='submit']
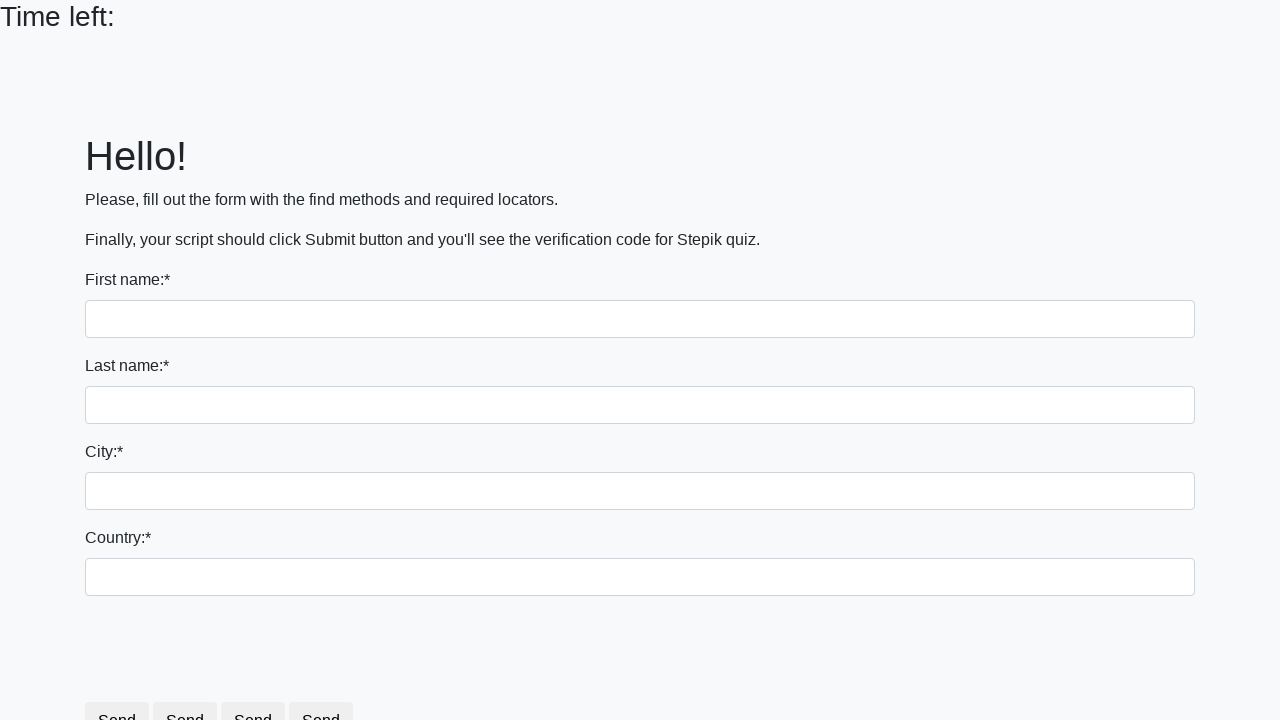

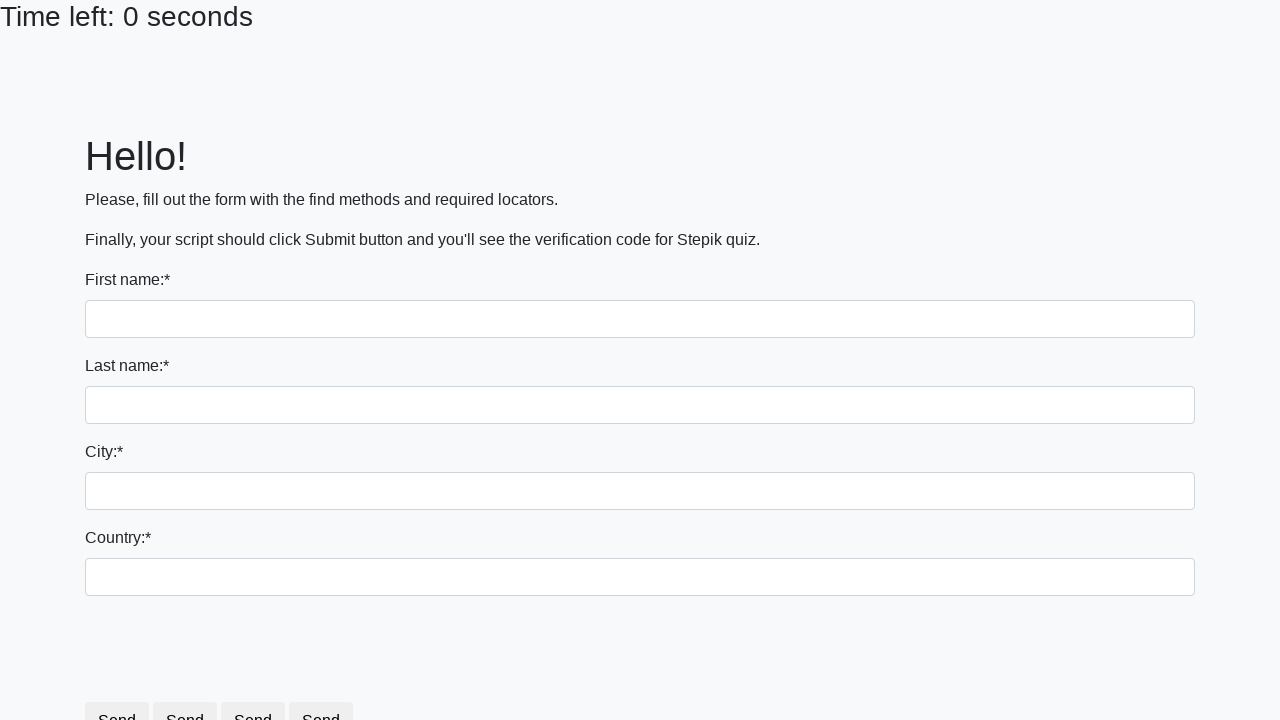